Tests keyboard key press functionality by sending a TAB key using keyboard action and verifying the result text displays the correct key pressed

Starting URL: http://the-internet.herokuapp.com/key_presses

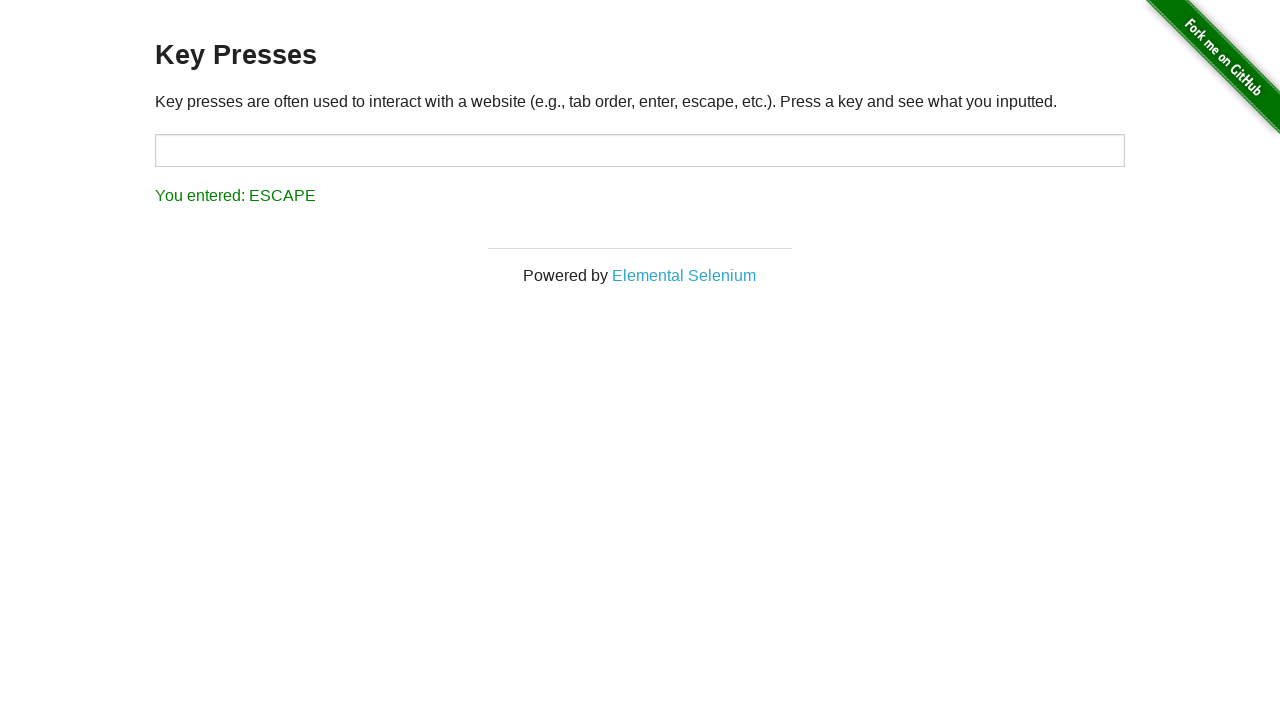

Pressed TAB key using keyboard action
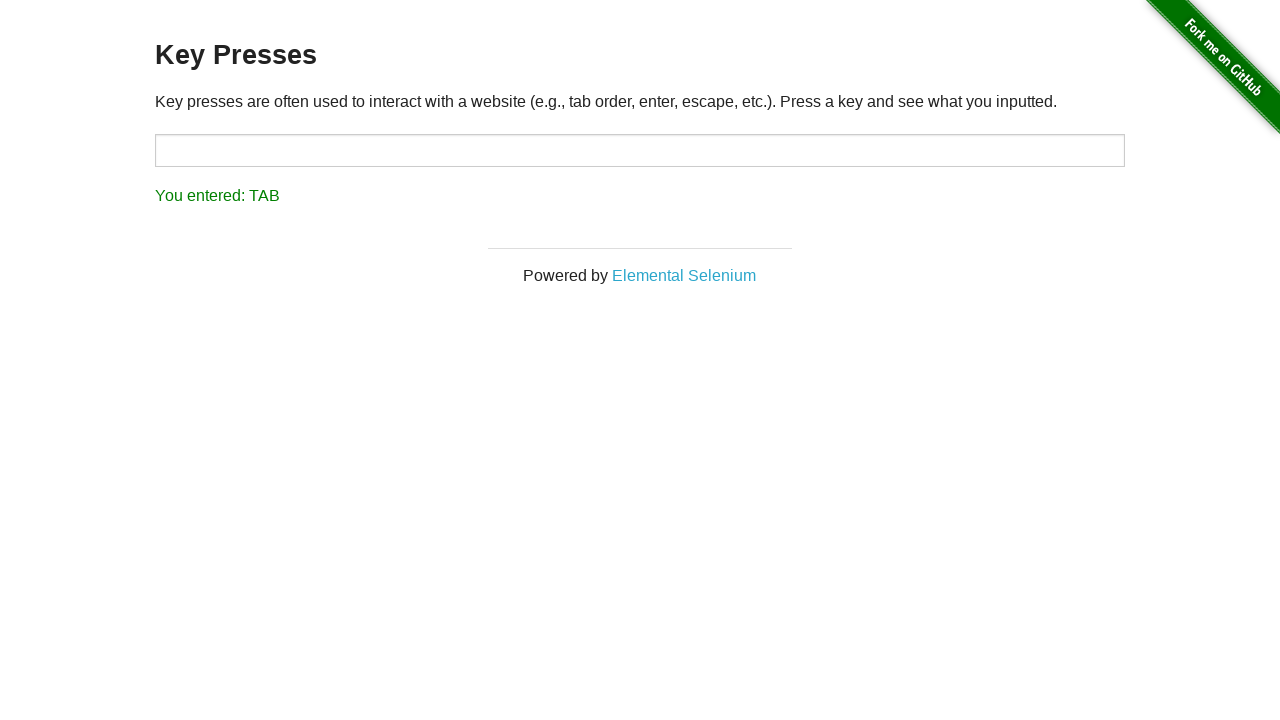

Result element loaded after TAB key press
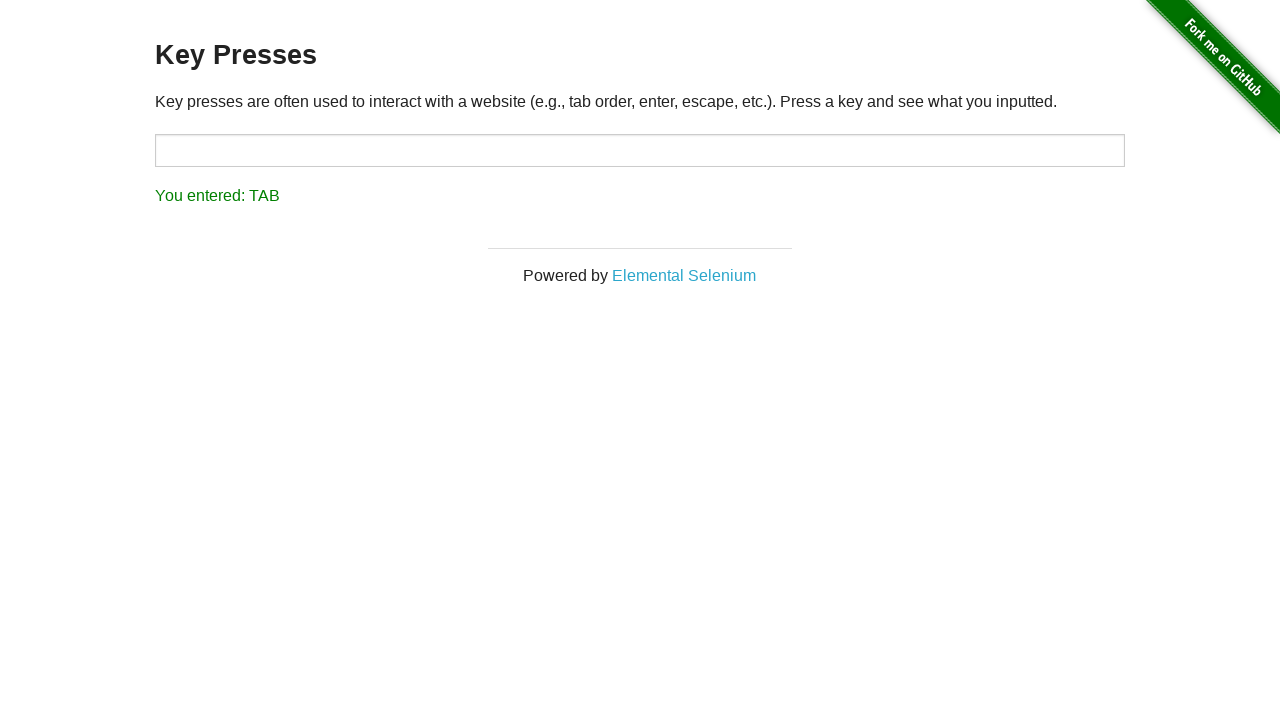

Retrieved result text content
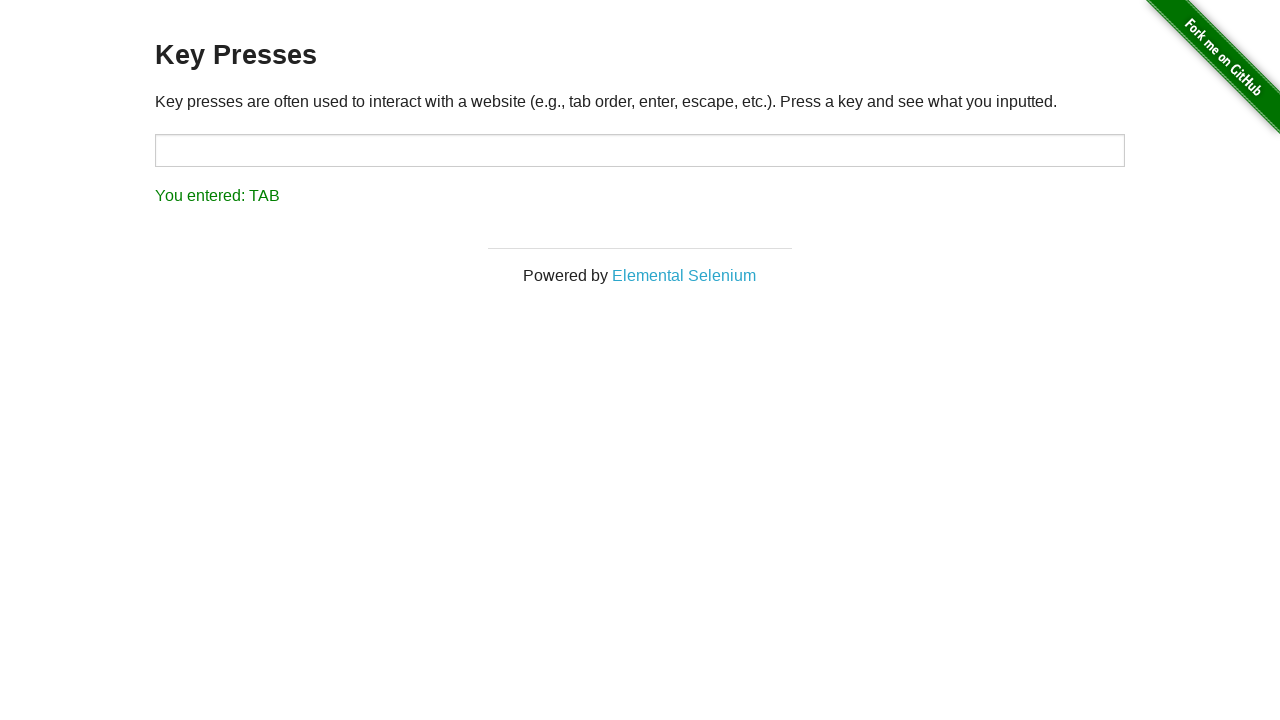

Verified result text displays 'You entered: TAB'
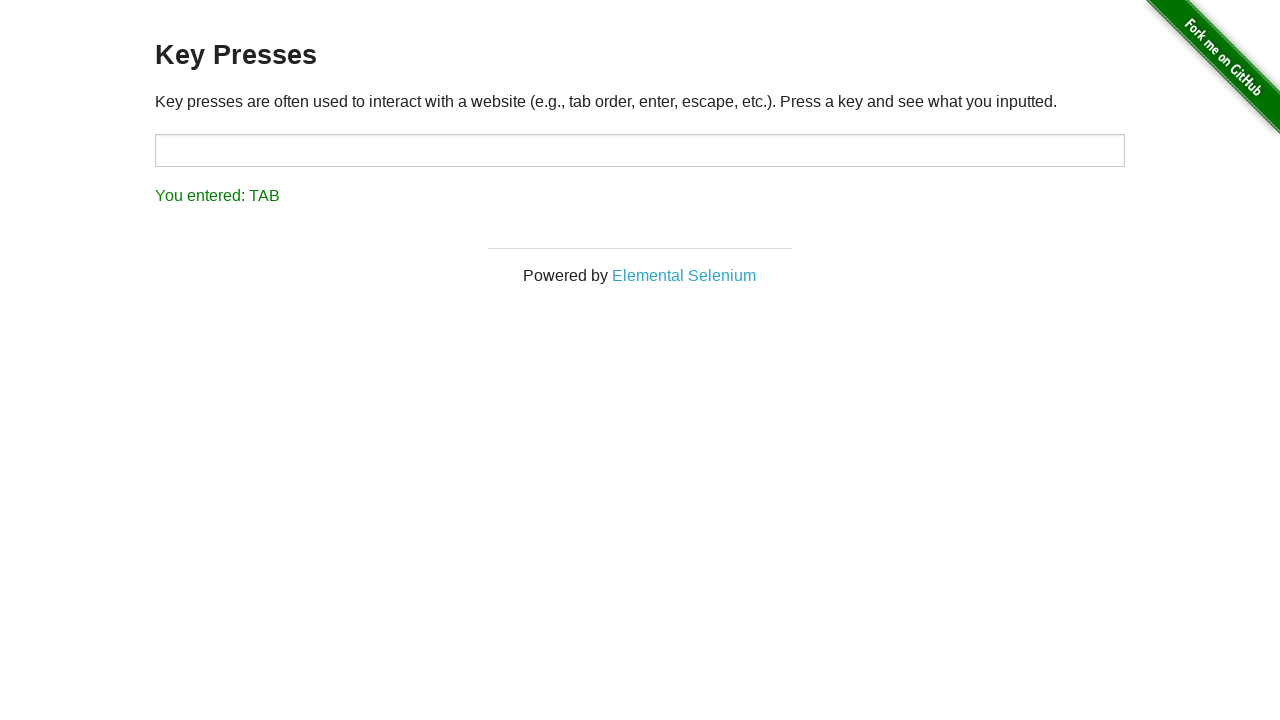

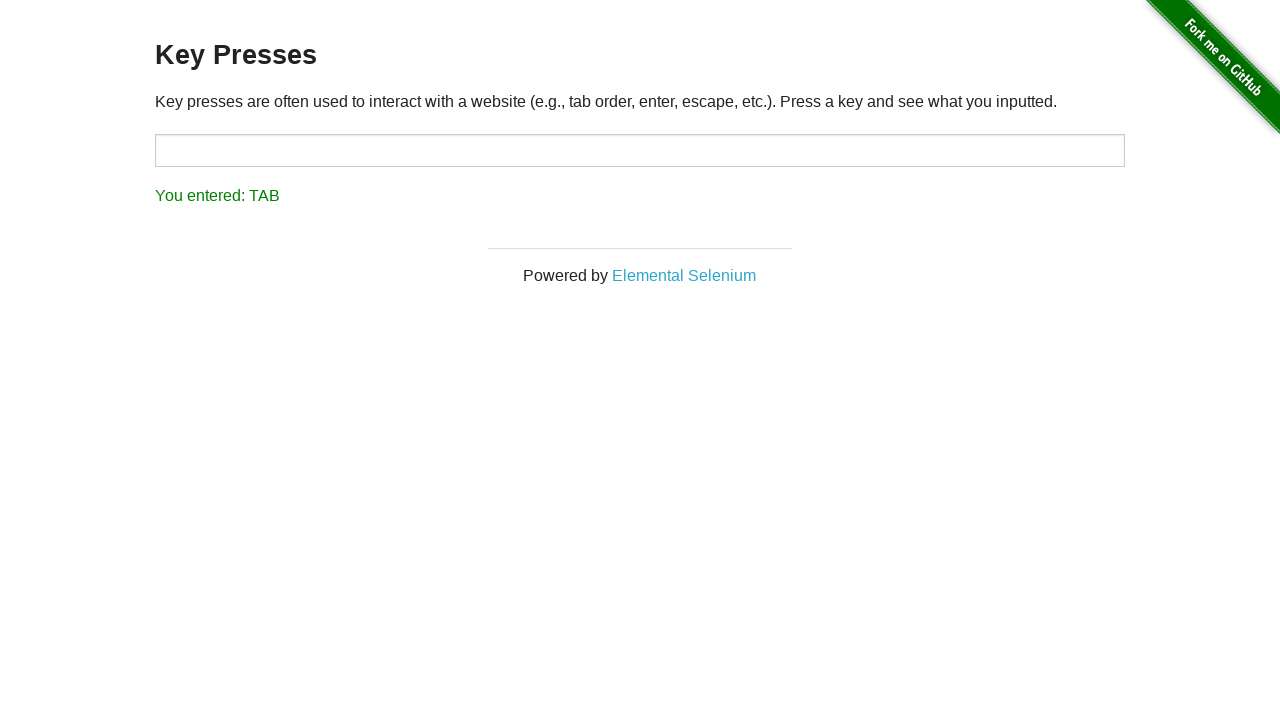